Tests a form submission by filling in name, email, and address fields then clicking submit

Starting URL: http://demoqa.com/text-box/

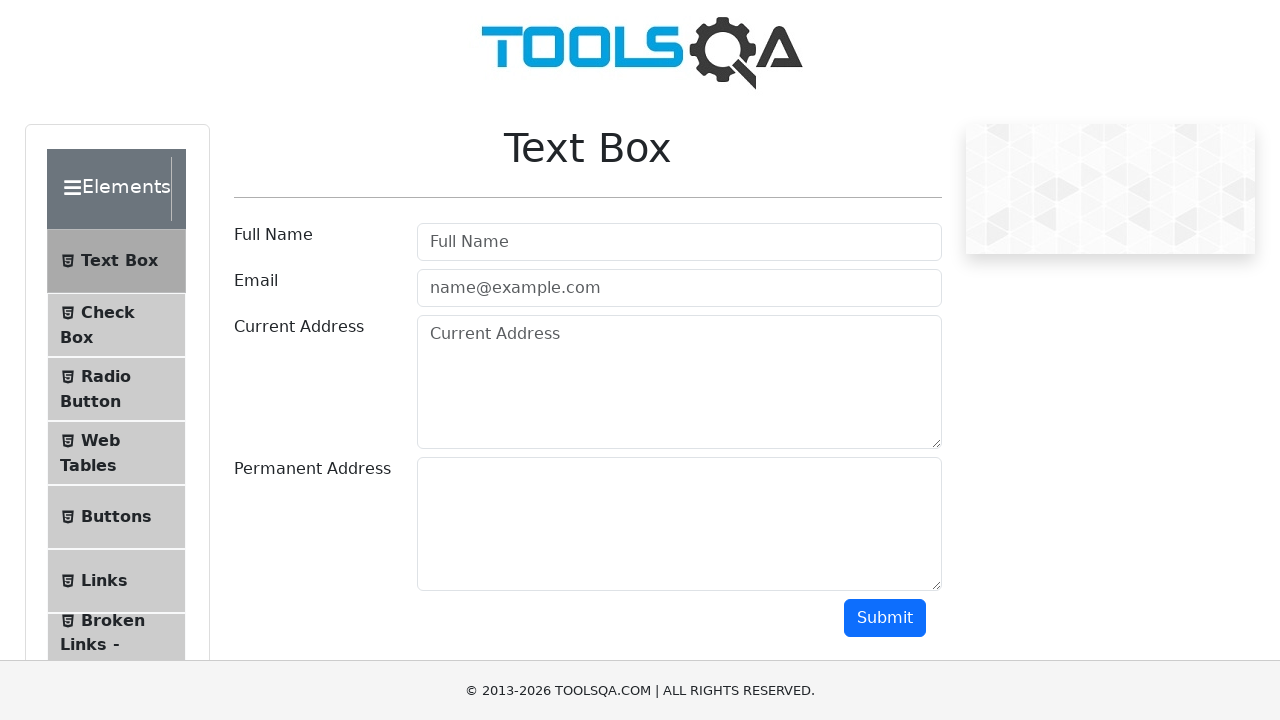

Filled full name field with 'Myriam Khalil' on #userName
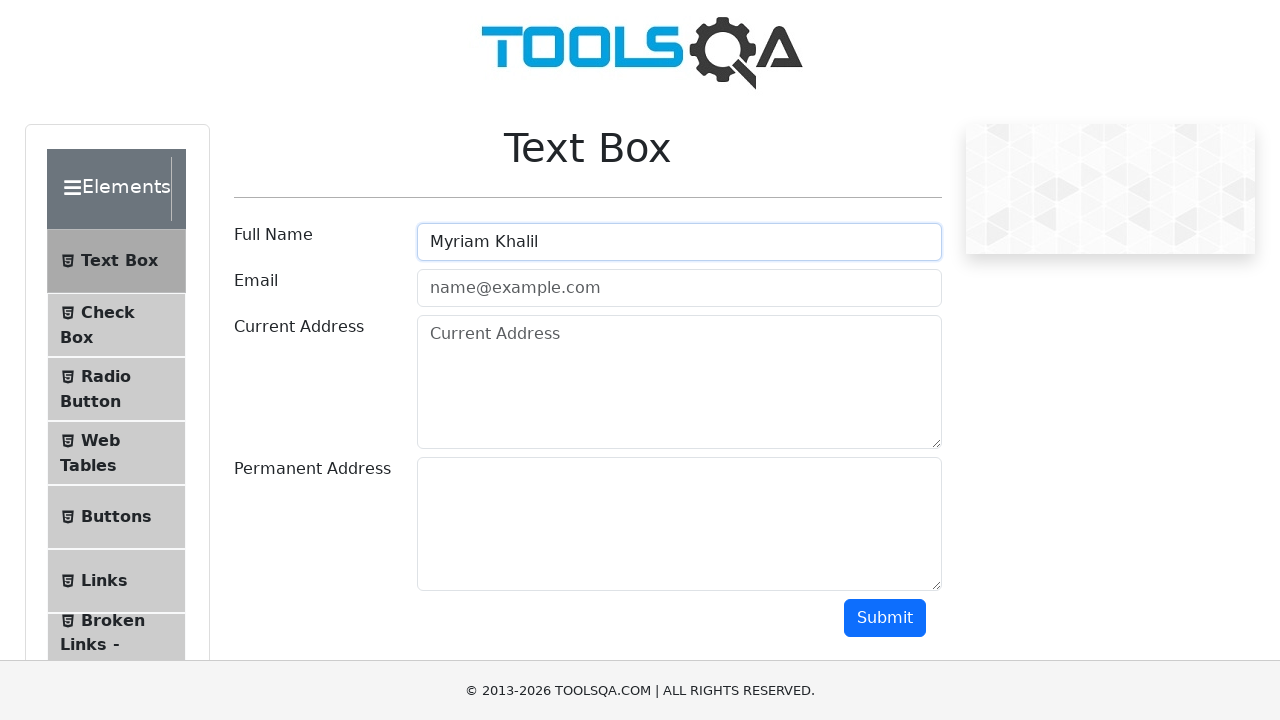

Filled email field with 'testuser@example.com' on #userEmail
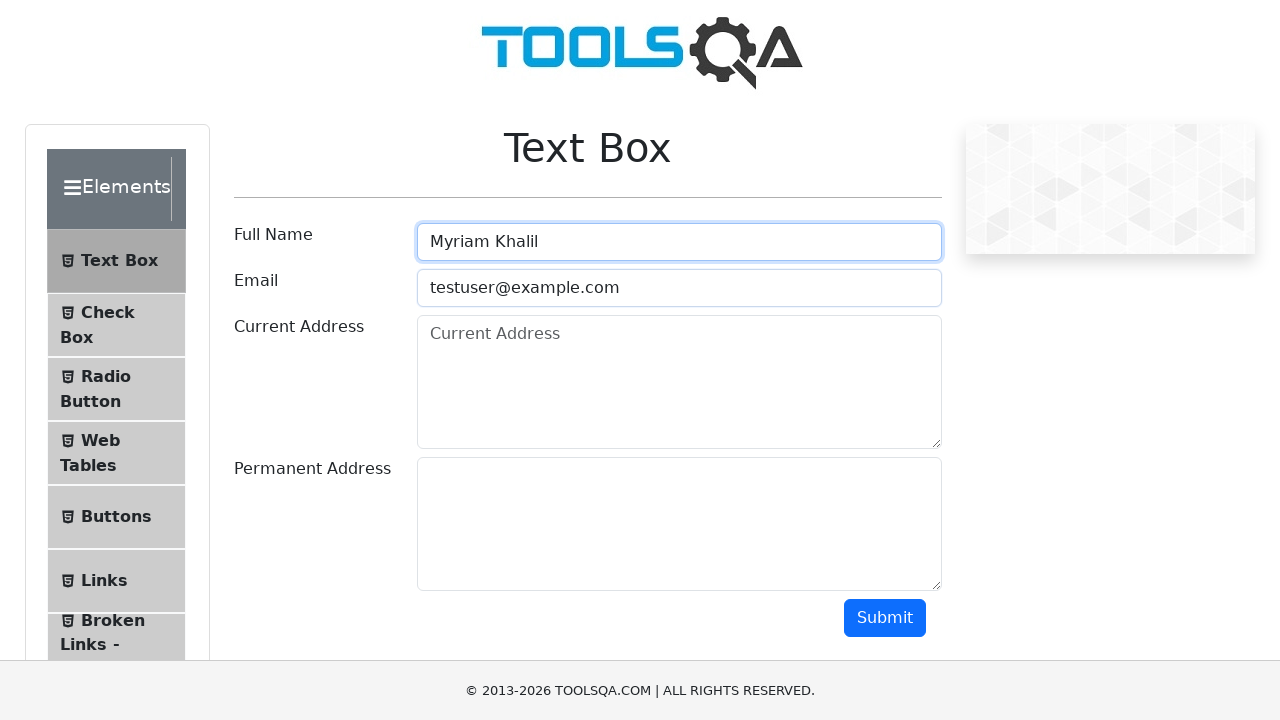

Filled current address field with '111 NorthPole St' on #currentAddress
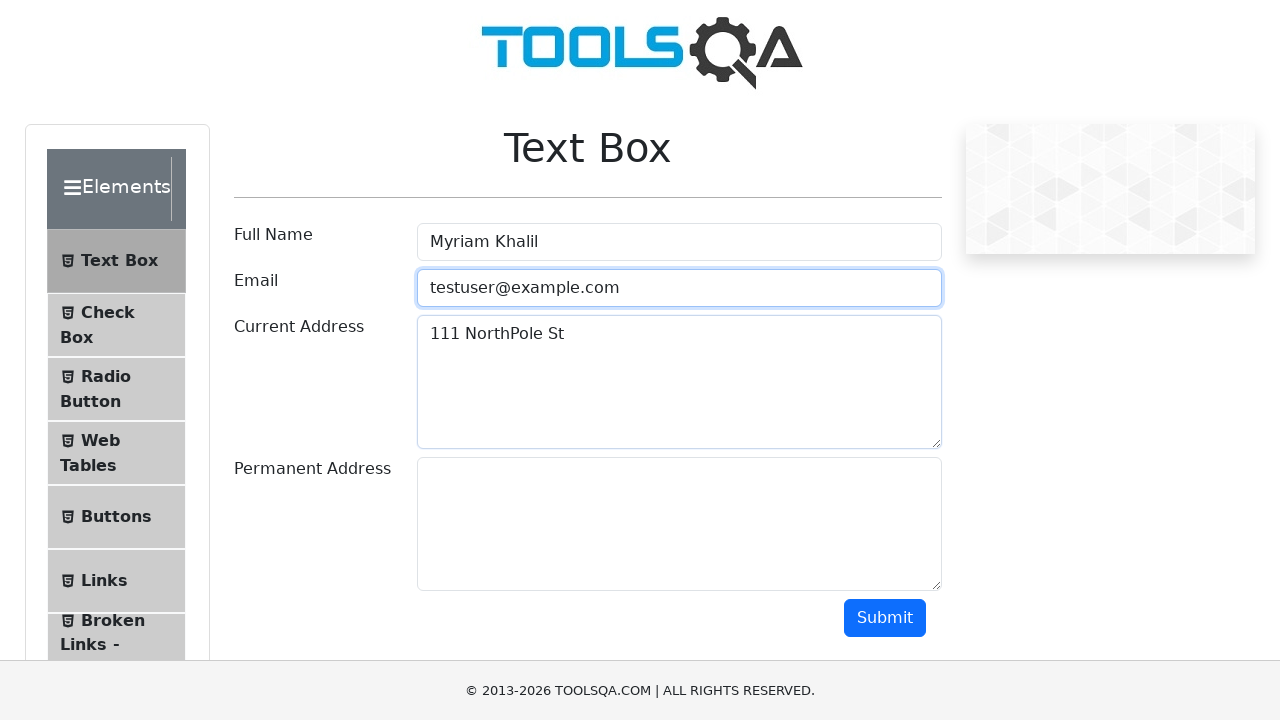

Filled permanent address field with '222 NorthPole St' on #permanentAddress
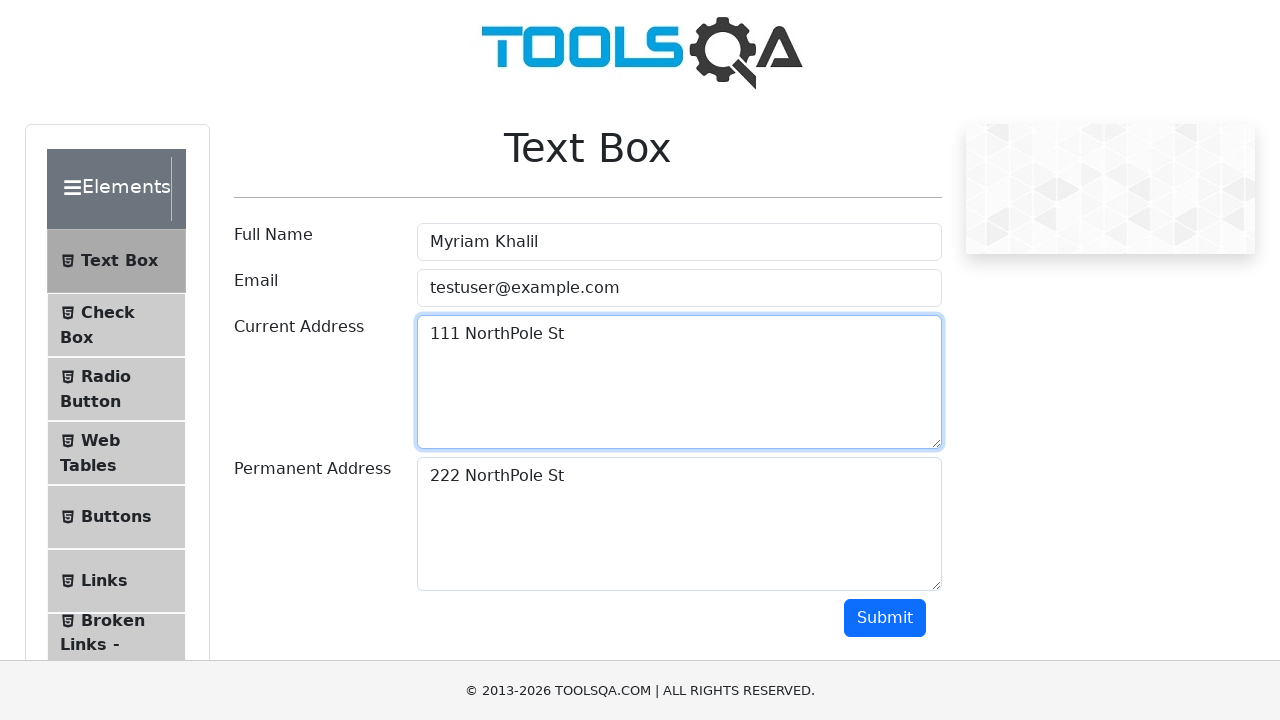

Clicked submit button to submit form at (885, 618) on #submit
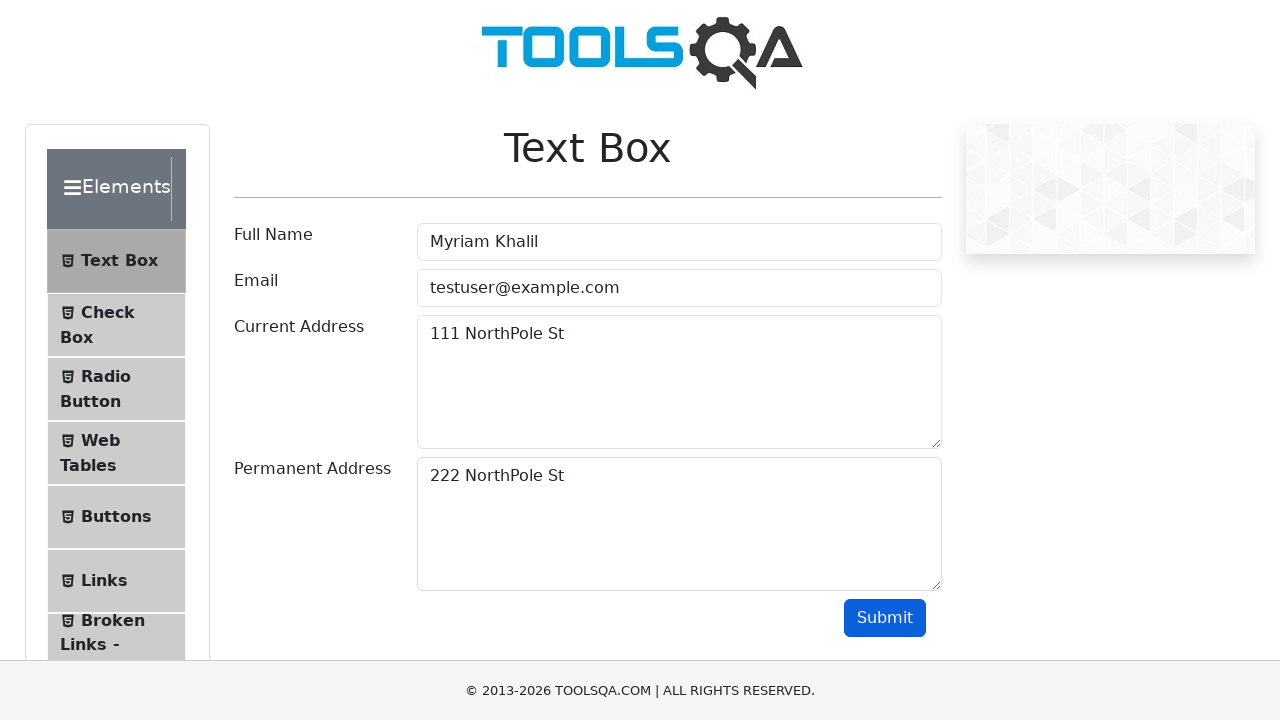

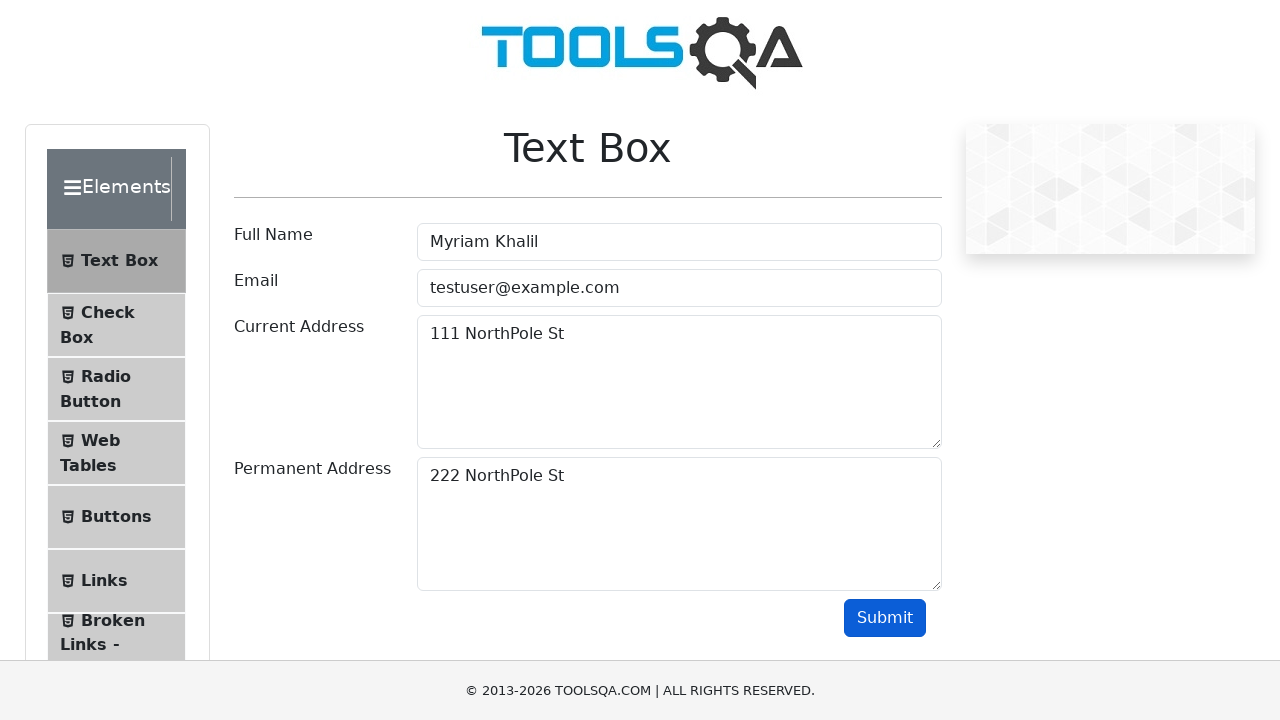